Tests multiple browser window handling by clicking a button to open a new window, switching to it, closing it, and returning to the parent window

Starting URL: https://demoqa.com/browser-windows

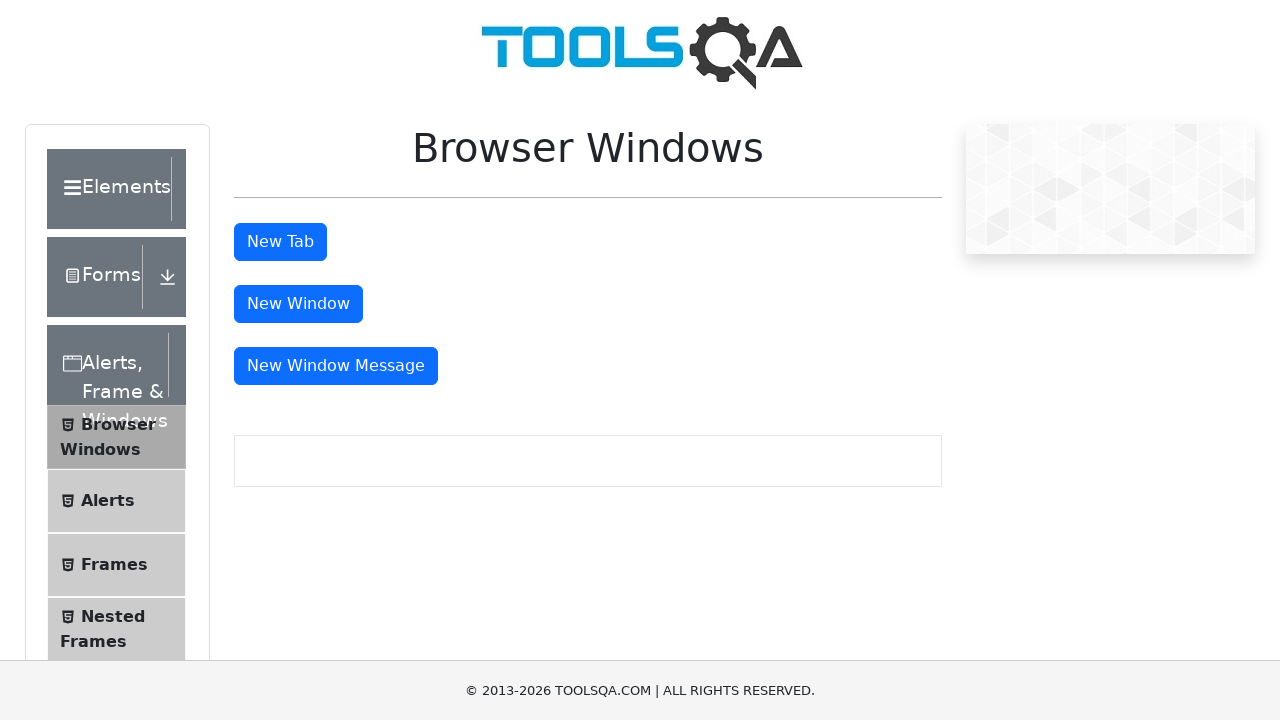

Clicked button to open new window at (298, 304) on #windowButton
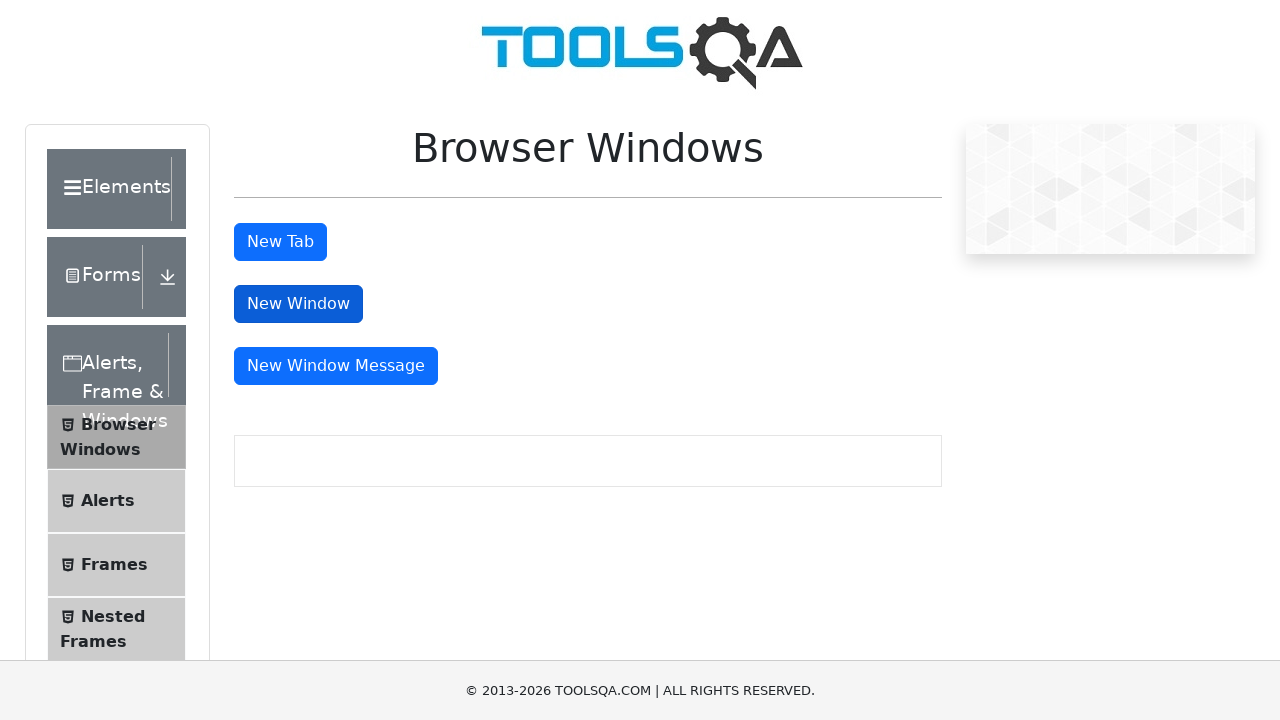

New window opened and captured
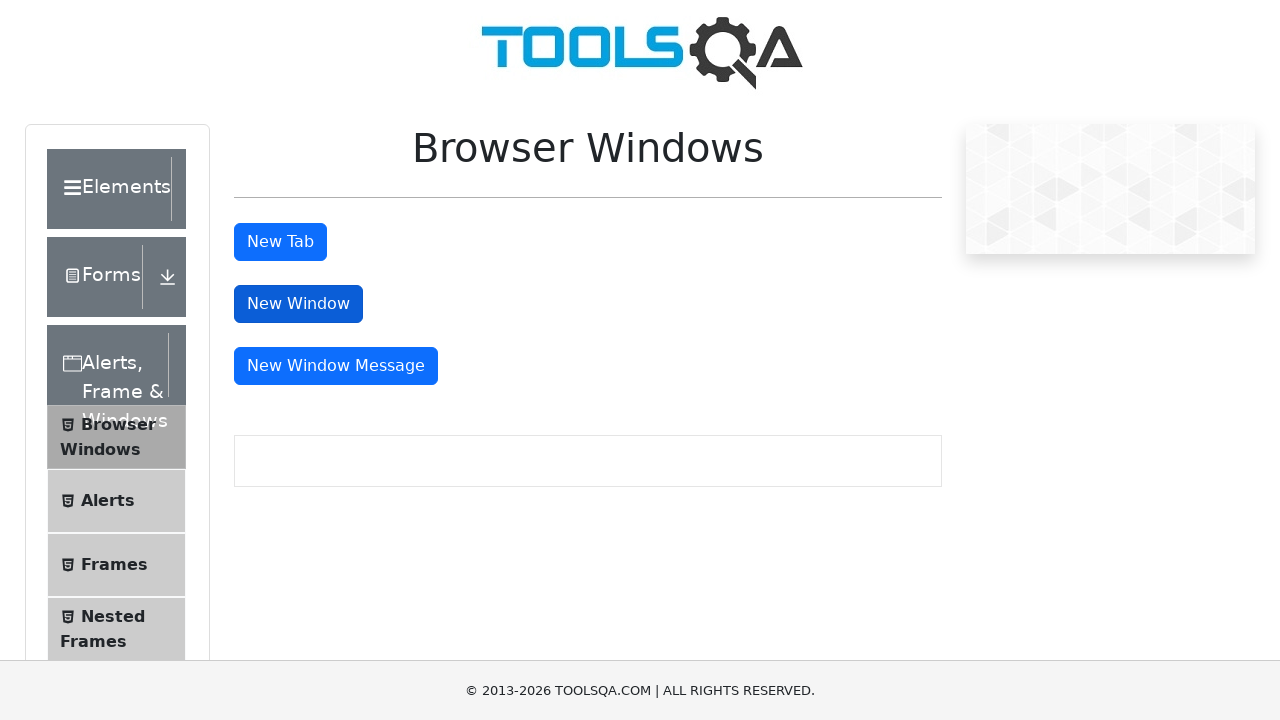

New page finished loading
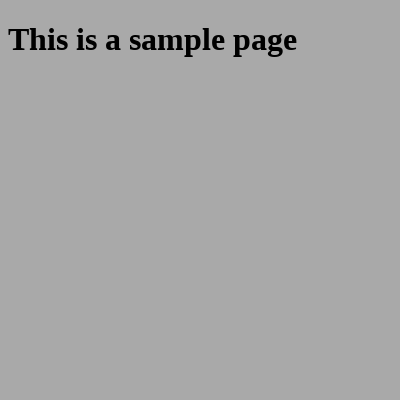

Closed new window
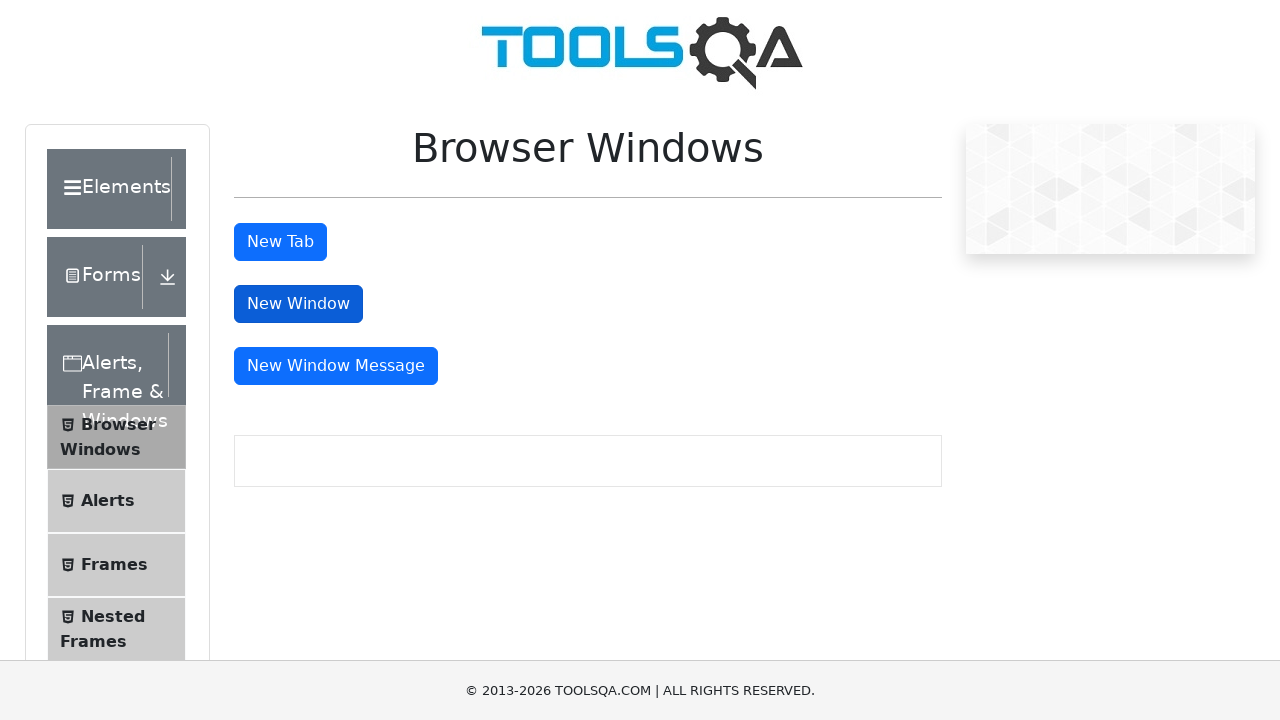

Parent window loaded and ready
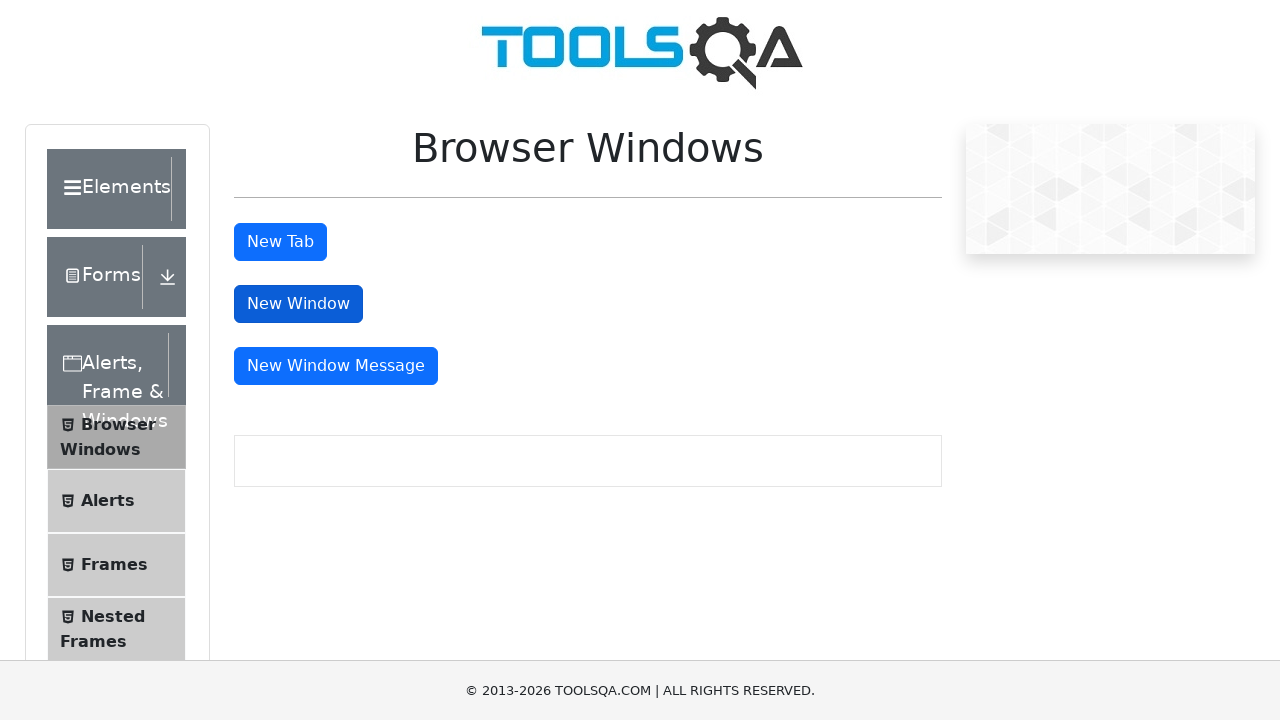

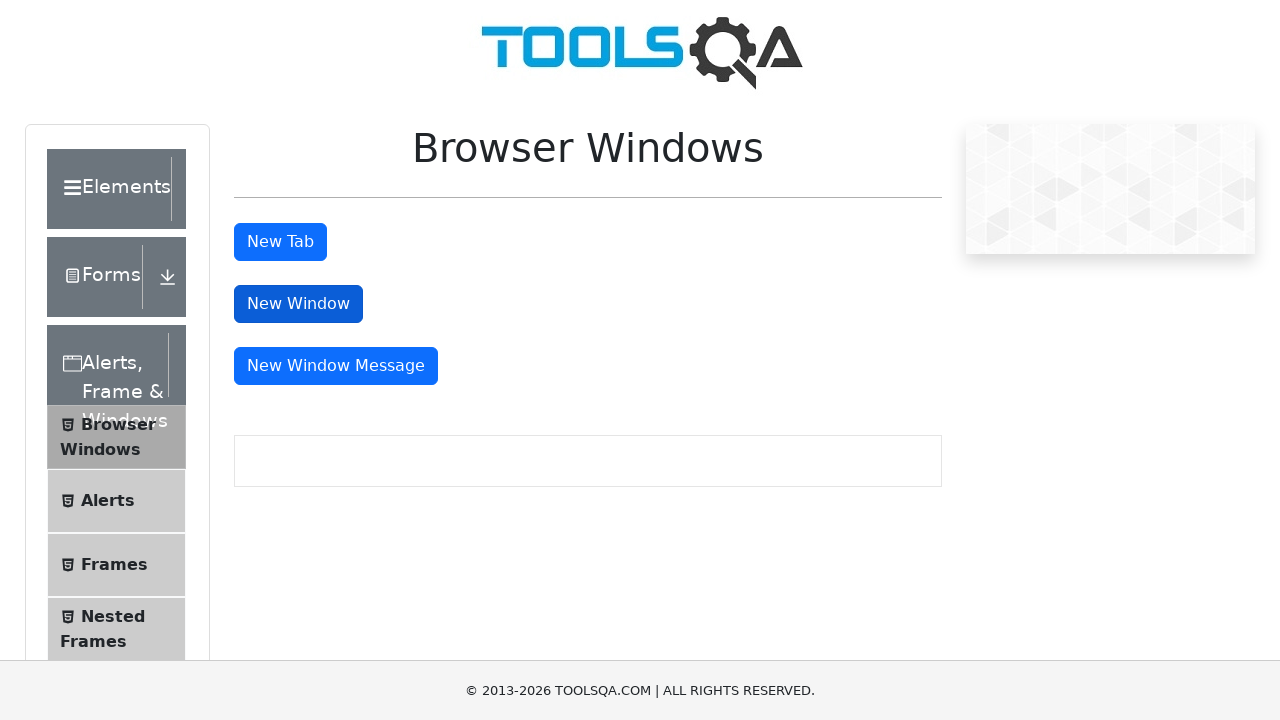